Tests passenger selection dropdown by clicking to open it, incrementing adult count multiple times, and closing the dropdown

Starting URL: https://rahulshettyacademy.com/dropdownsPractise/

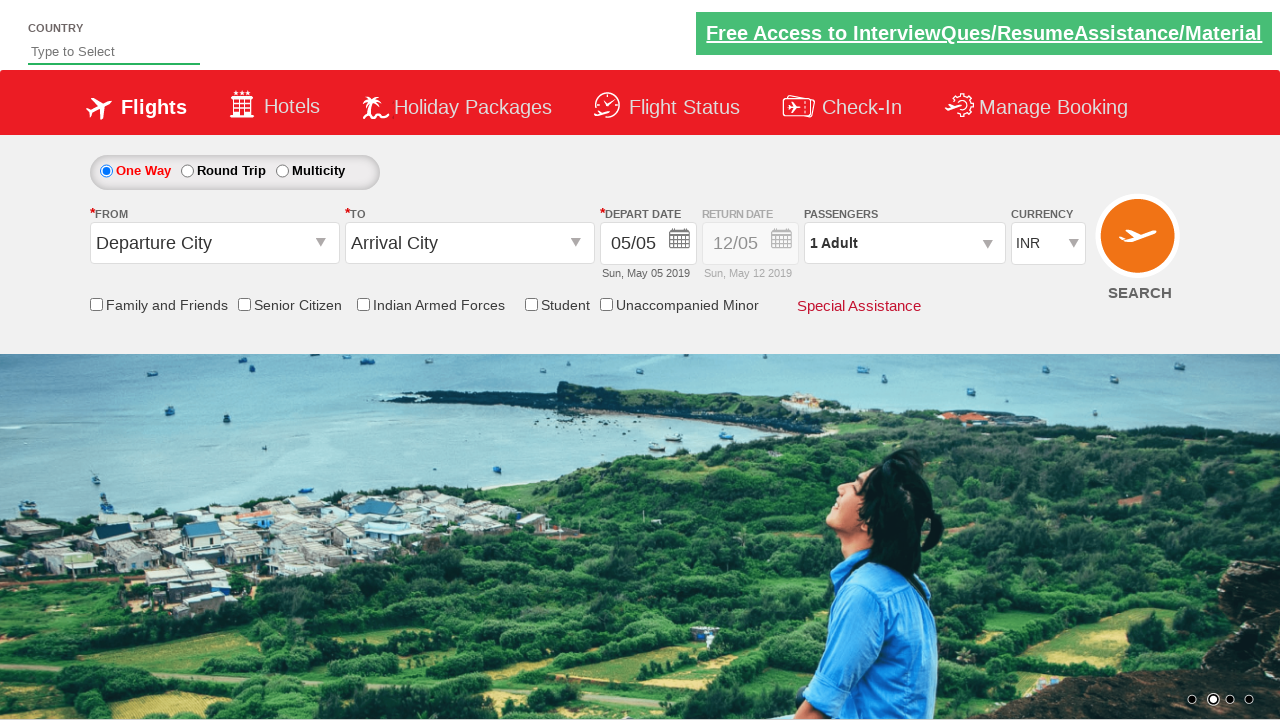

Clicked passenger info dropdown to open it at (904, 243) on #divpaxinfo
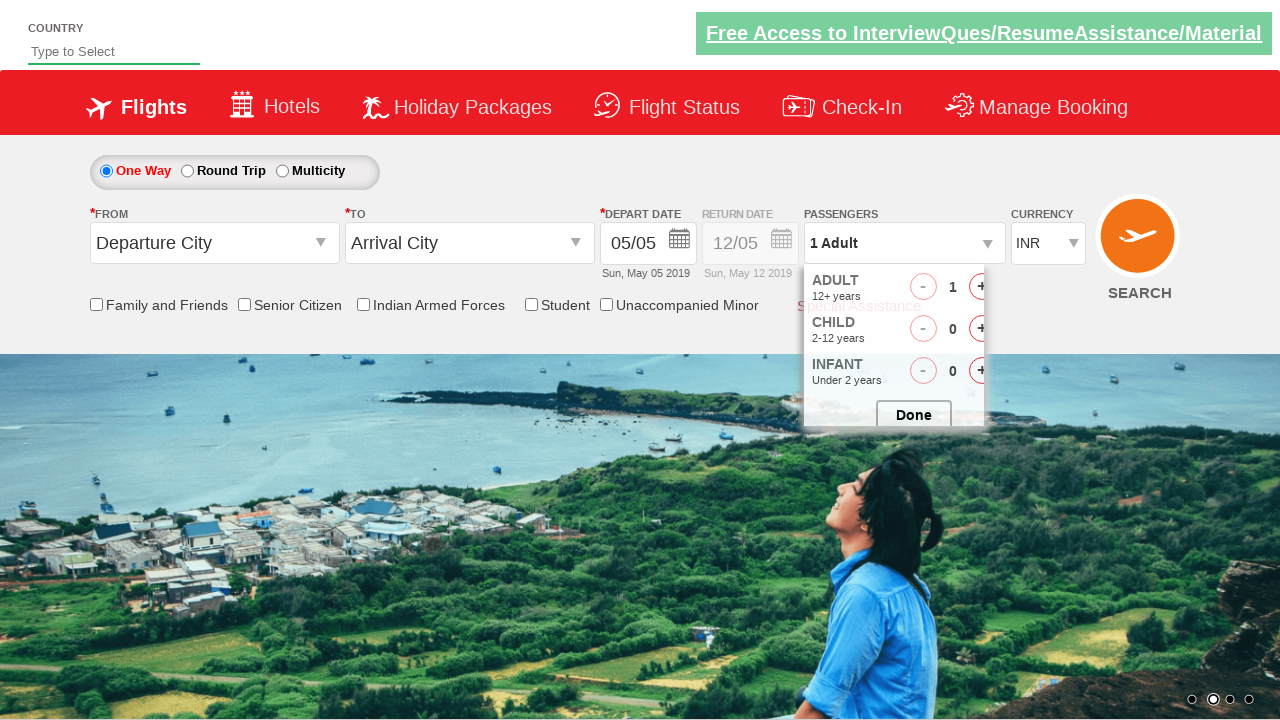

Incremented adult count (iteration 1 of 3) at (982, 288) on #hrefIncAdt
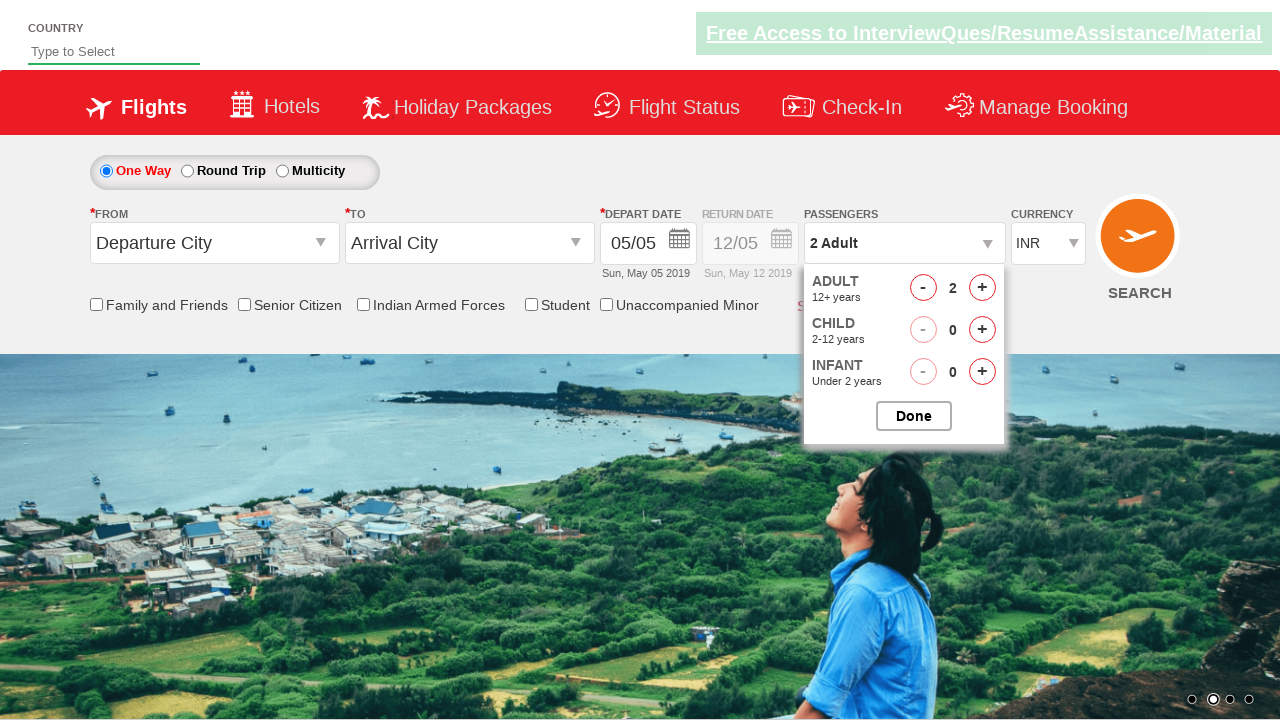

Incremented adult count (iteration 2 of 3) at (982, 288) on #hrefIncAdt
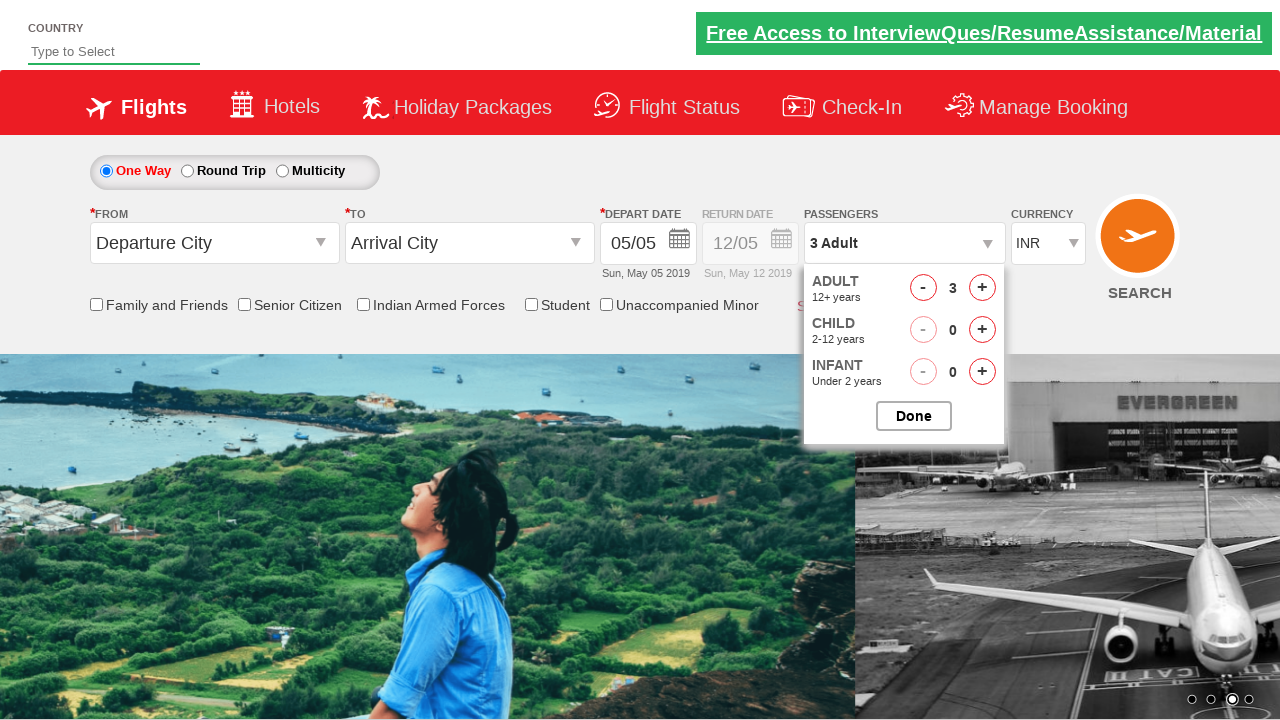

Incremented adult count (iteration 3 of 3) at (982, 288) on #hrefIncAdt
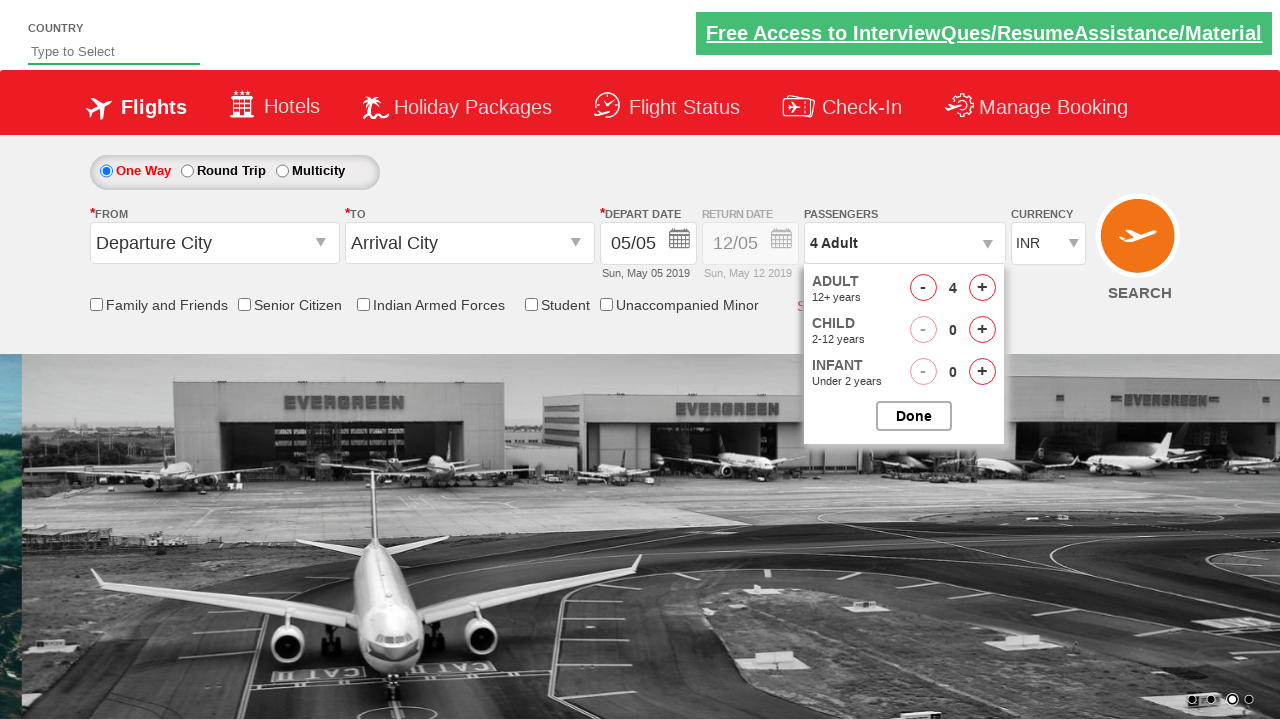

Closed the passenger selection dropdown at (914, 416) on #btnclosepaxoption
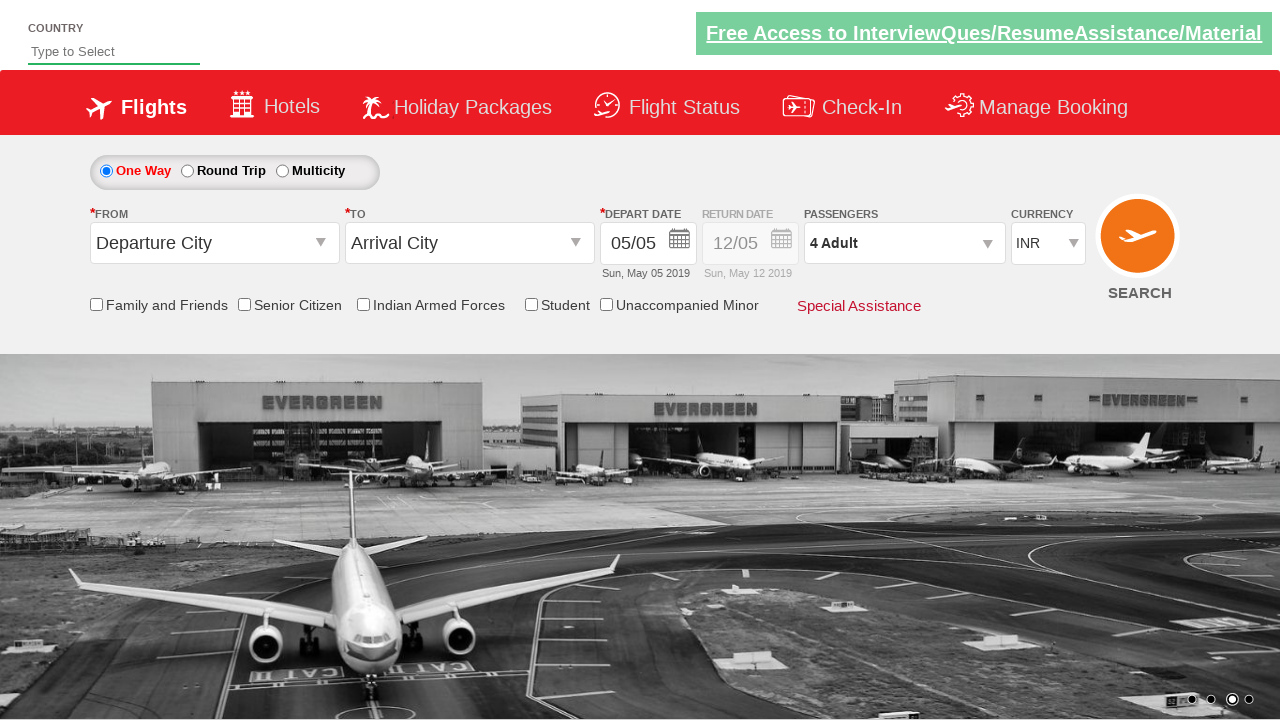

Updated passenger info is displayed
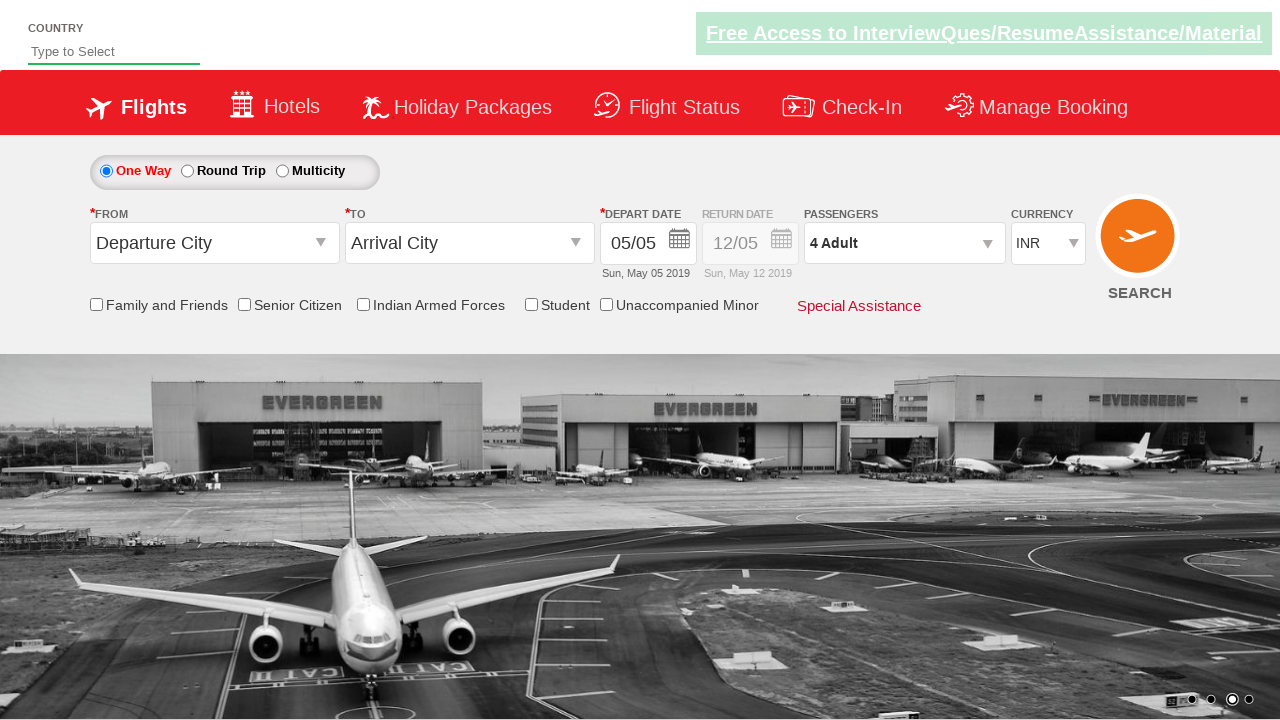

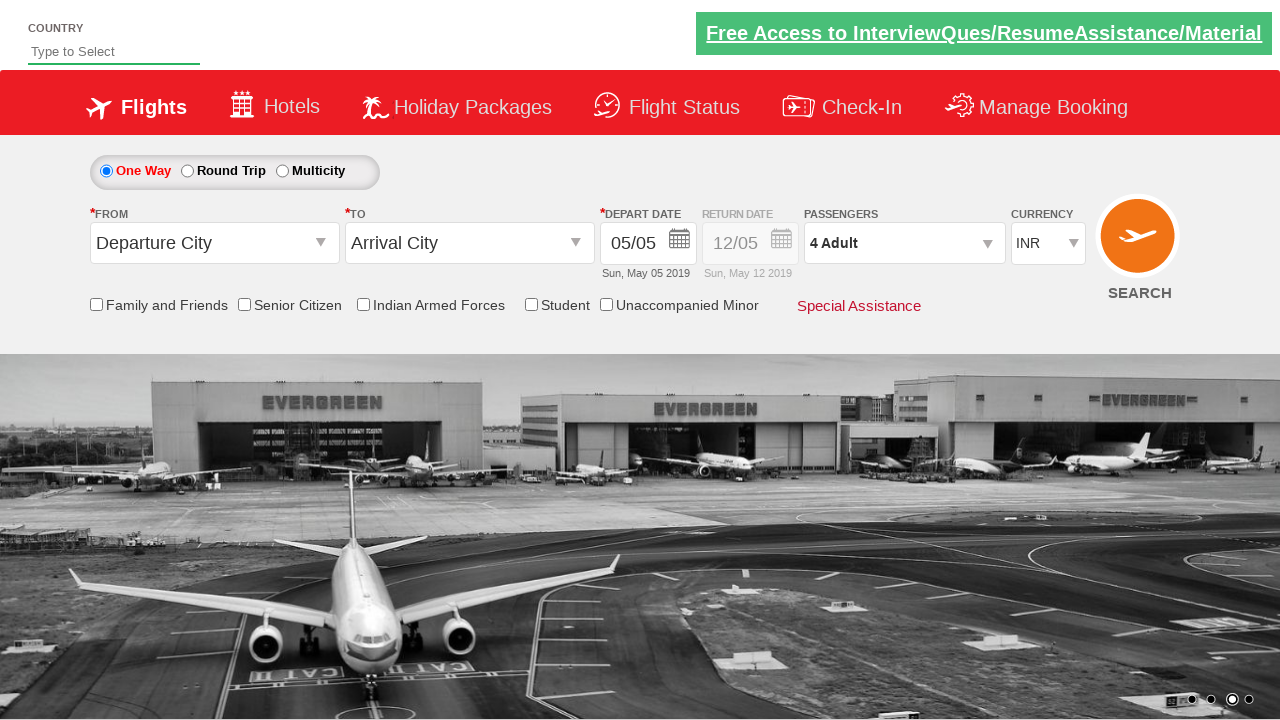